Tests clicking the JS Confirm button and dismissing the alert dialog, then verifies the result message shows "You clicked: Cancel"

Starting URL: http://the-internet.herokuapp.com/javascript_alerts

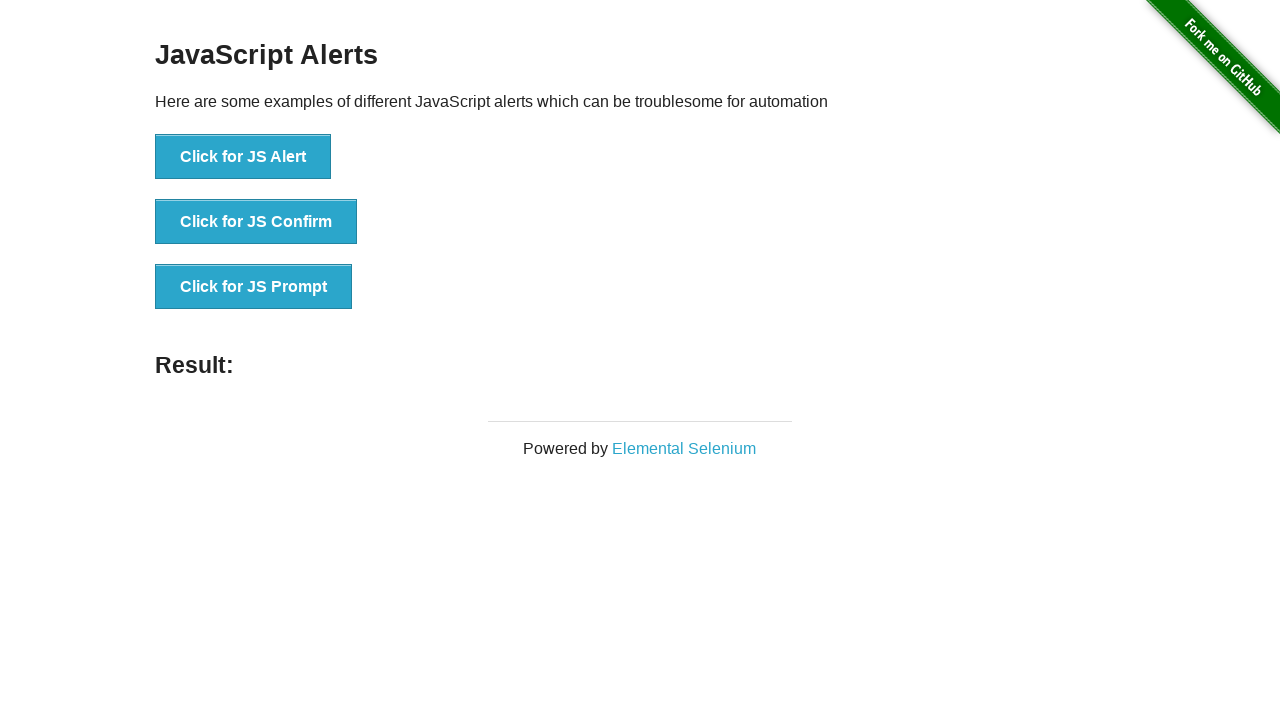

Set up dialog handler to dismiss alerts
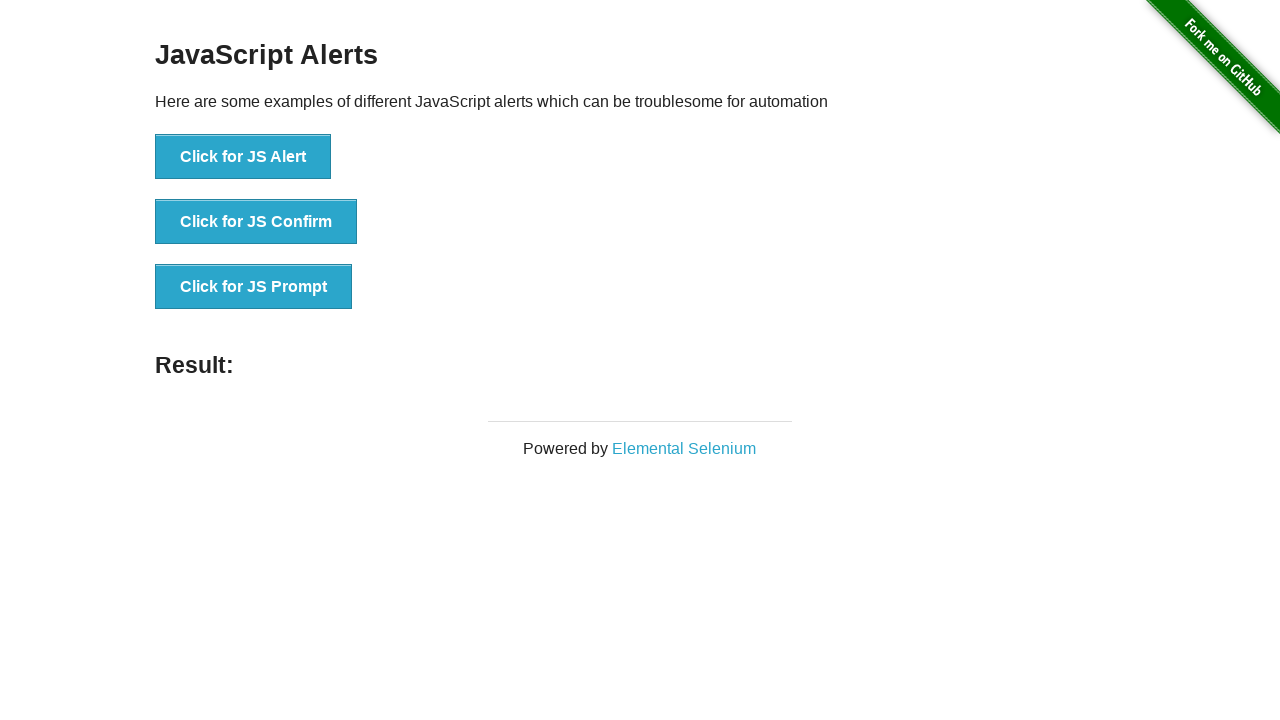

Clicked JS Confirm button at (256, 222) on xpath=//button[text()='Click for JS Confirm']
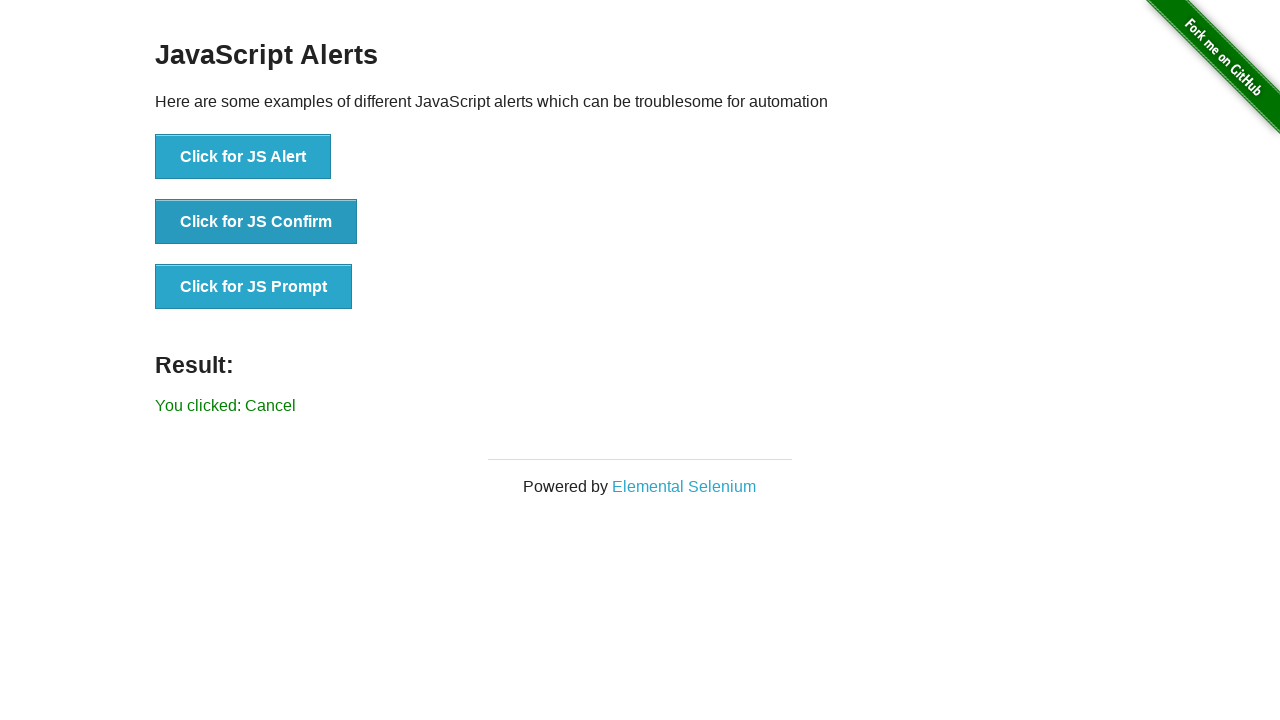

Result message element loaded
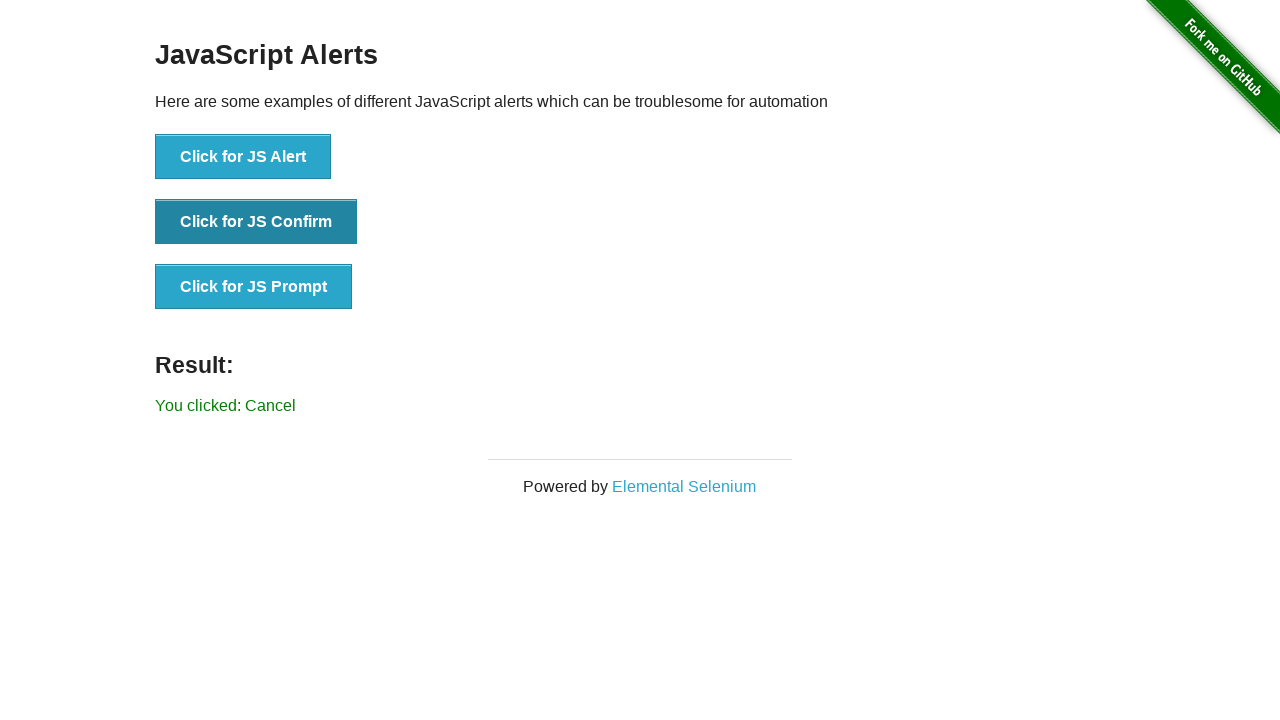

Verified result message shows 'You clicked: Cancel'
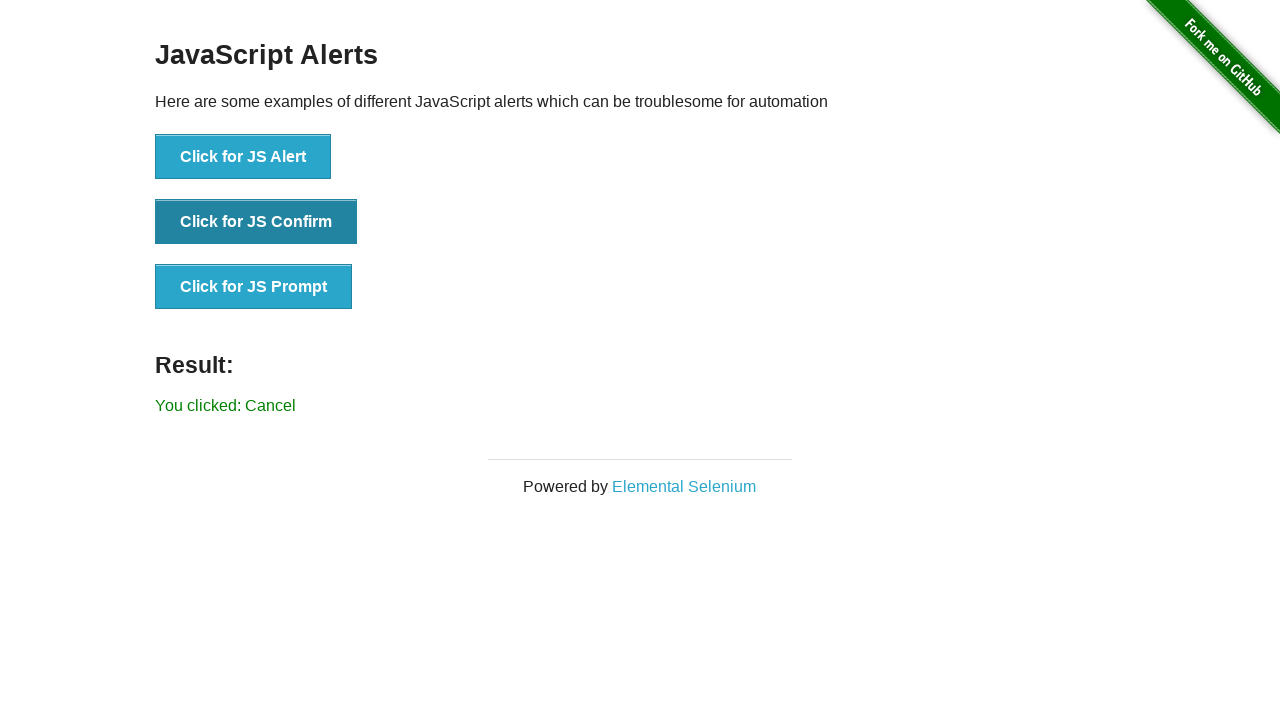

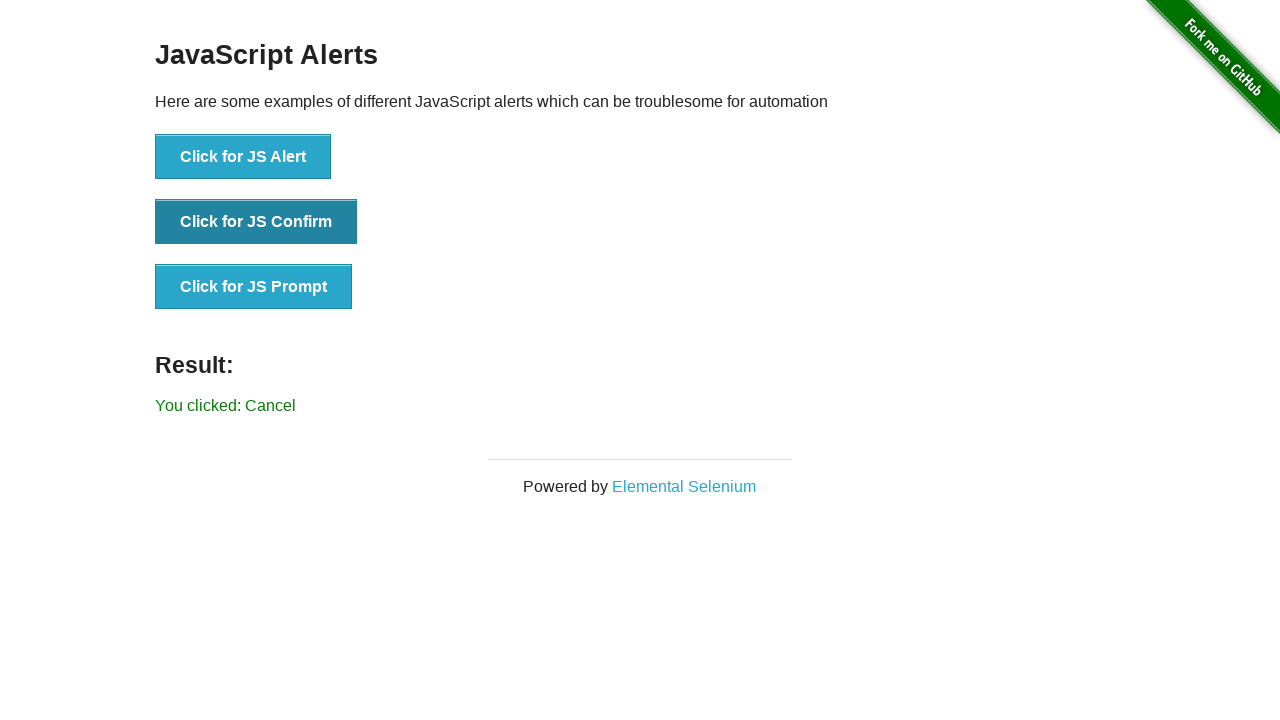